Tests a basic HTML form by clicking all three checkboxes, selecting radio button 3, and selecting "Drop Down Item 5" from the dropdown menu

Starting URL: https://testpages.herokuapp.com/styled/basic-html-form-test.html

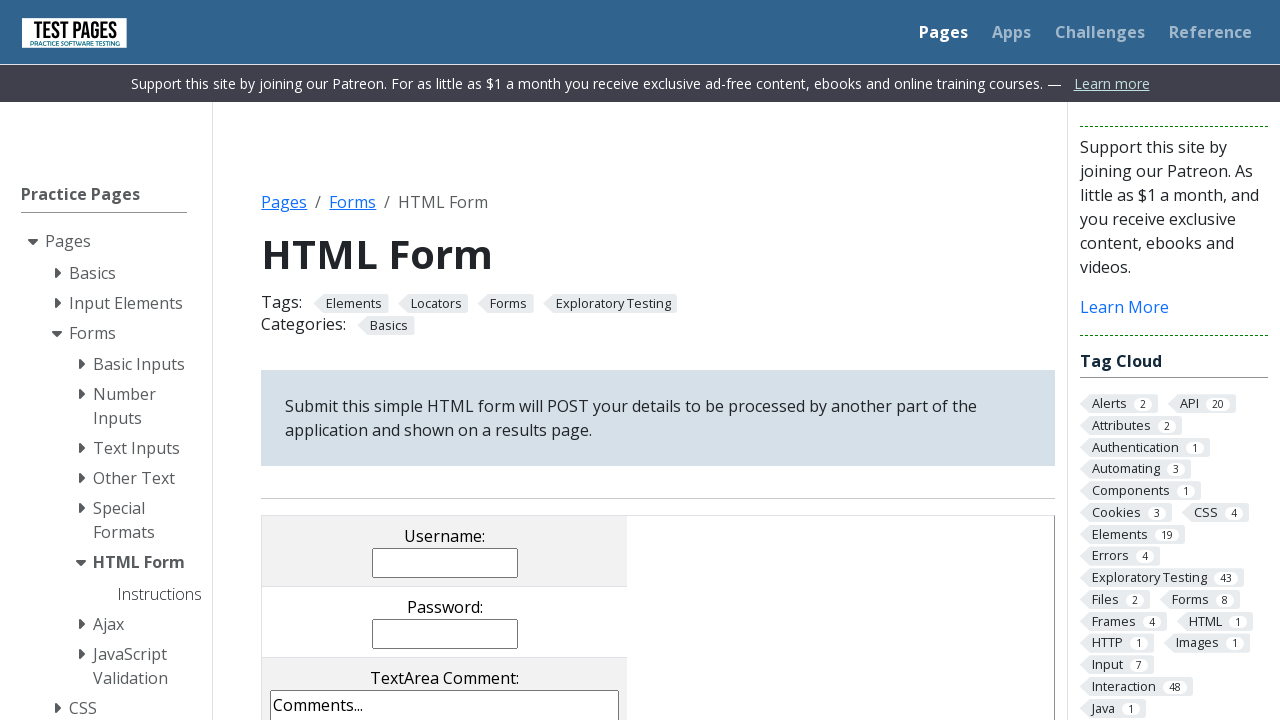

Clicked checkbox 1 to select it at (299, 360) on input[value='cb1']
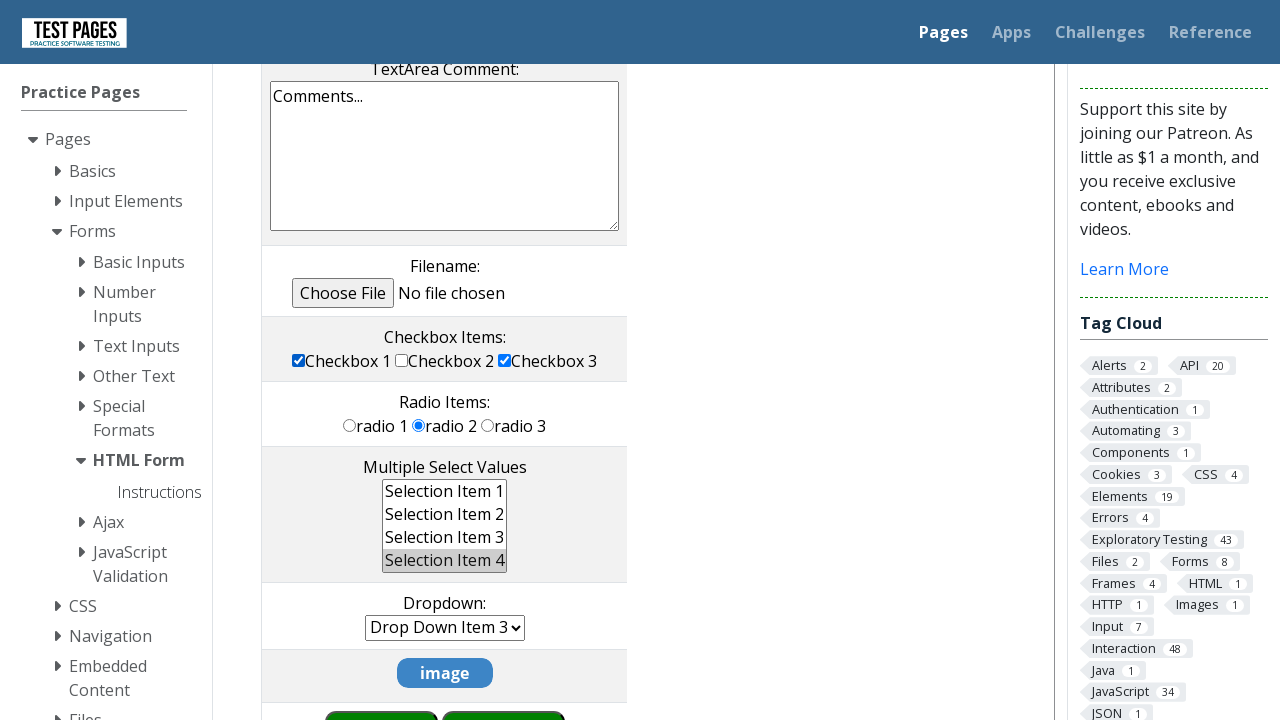

Clicked checkbox 2 to select it at (402, 360) on input[value='cb2']
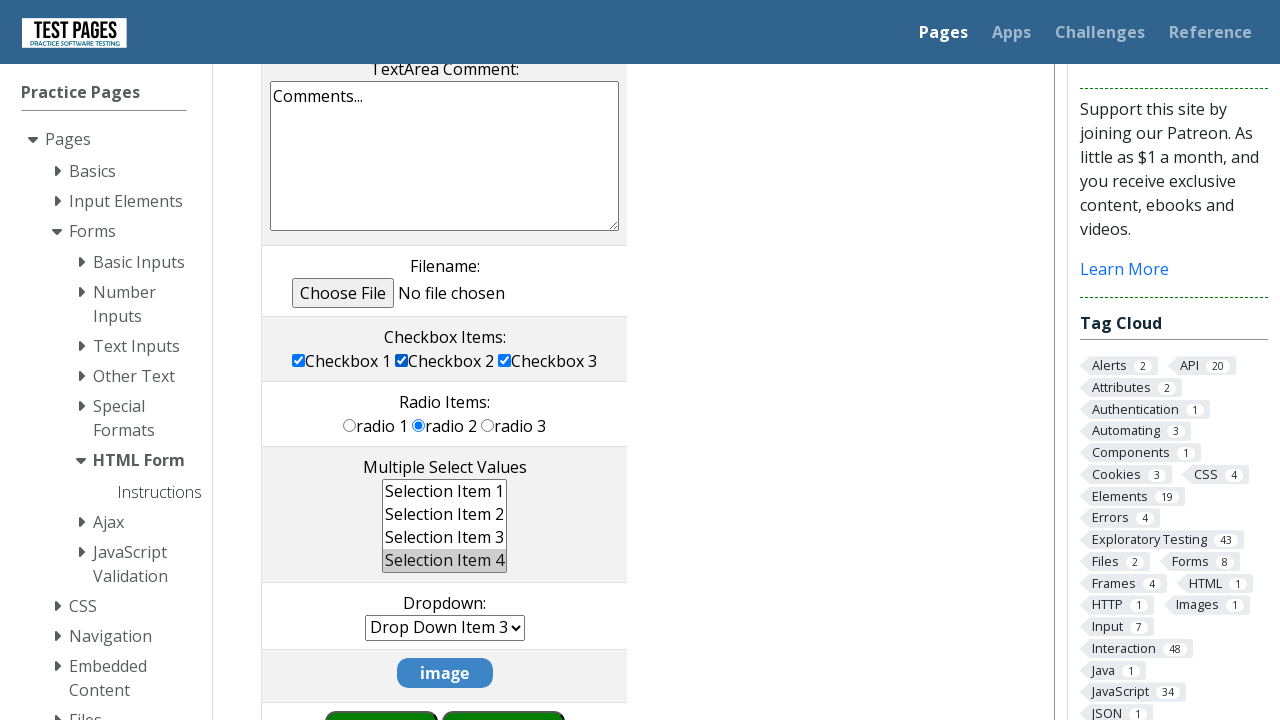

Clicked radio button 3 to select it at (488, 425) on input[value='rd3']
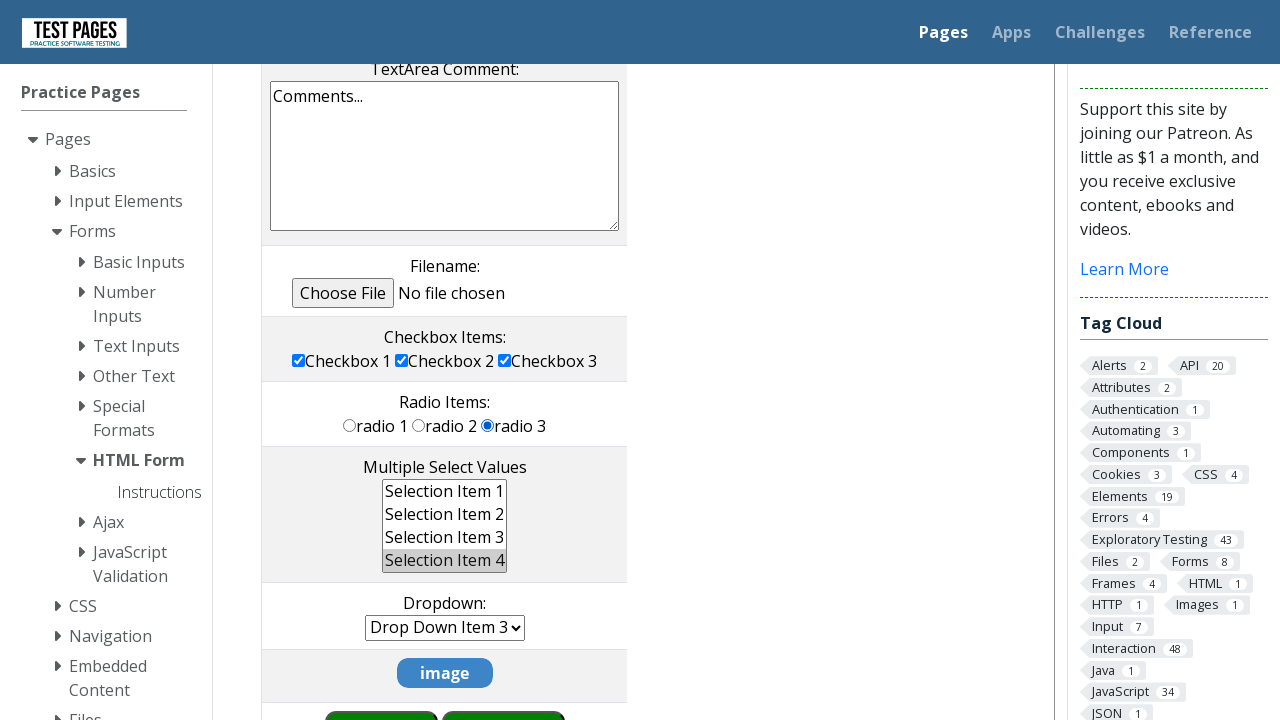

Selected 'Drop Down Item 5' from the dropdown menu on select[name='dropdown']
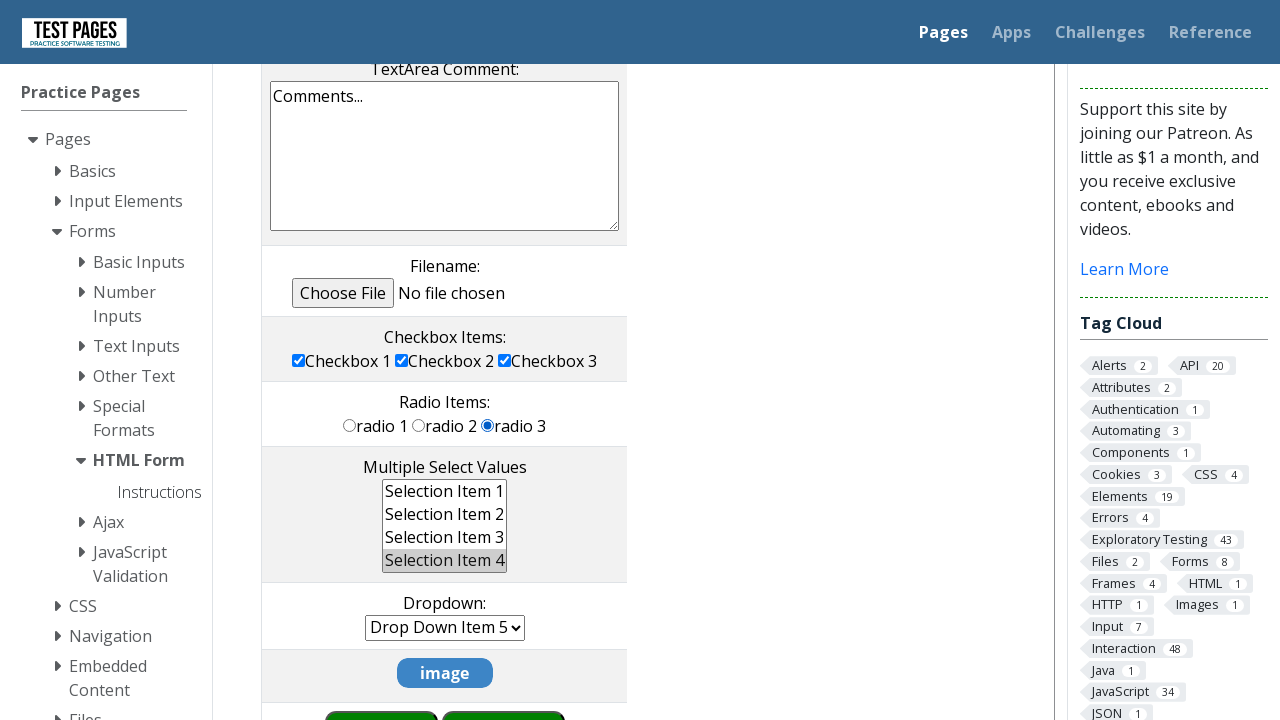

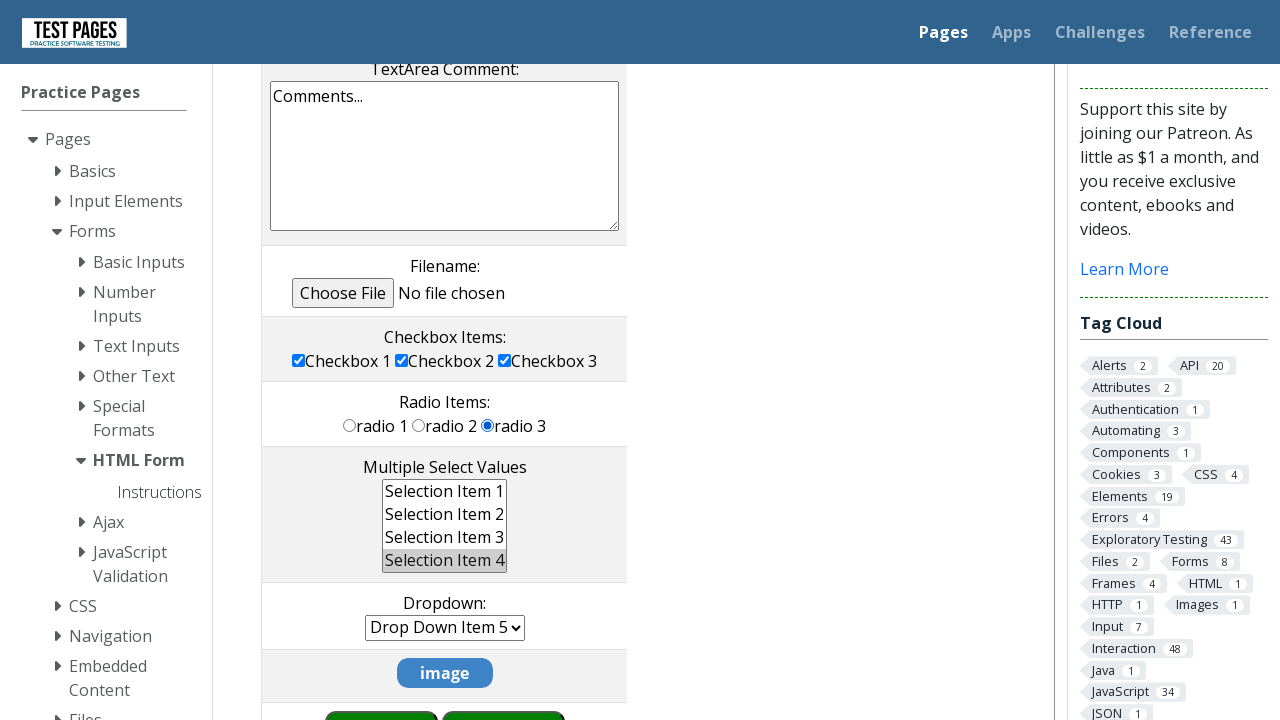